Tests the football statistics page by clicking the "All matches" button and selecting "Spain" from the country dropdown filter, then verifies match data is displayed in the table.

Starting URL: https://www.adamchoi.co.uk/overs/detailed

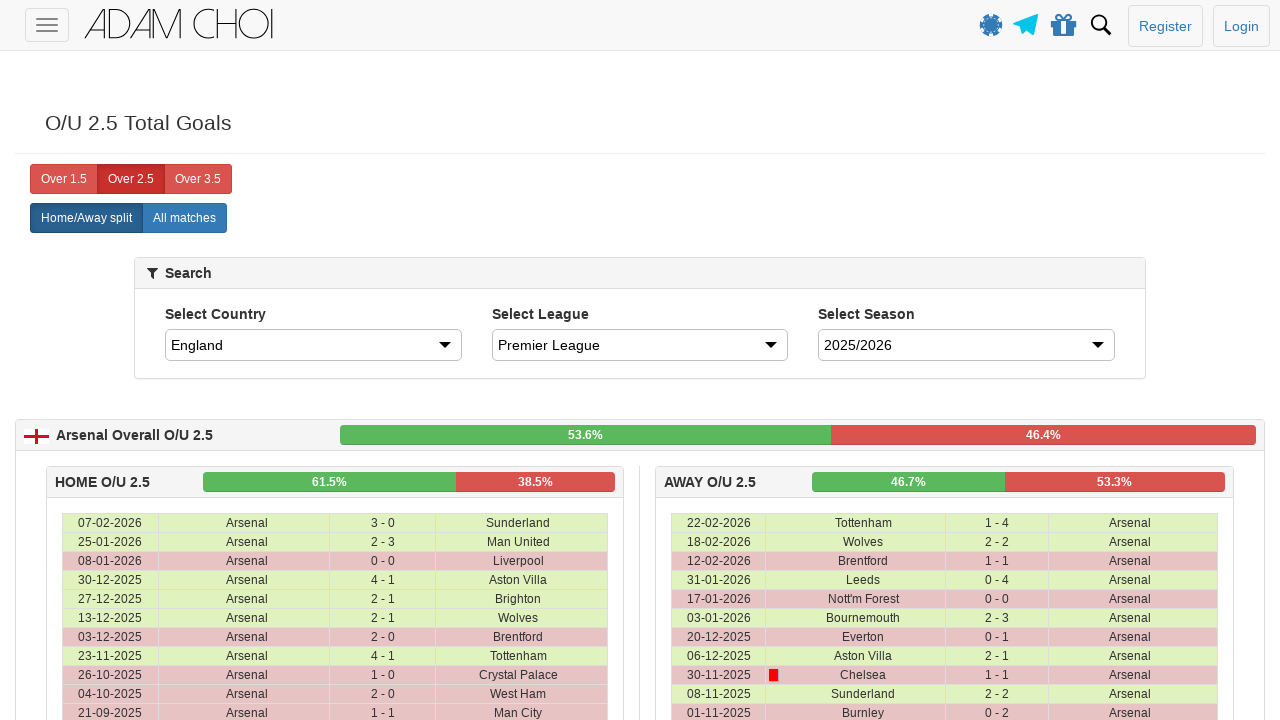

Clicked the 'All matches' button at (184, 218) on xpath=//label[@analytics-event='All matches']
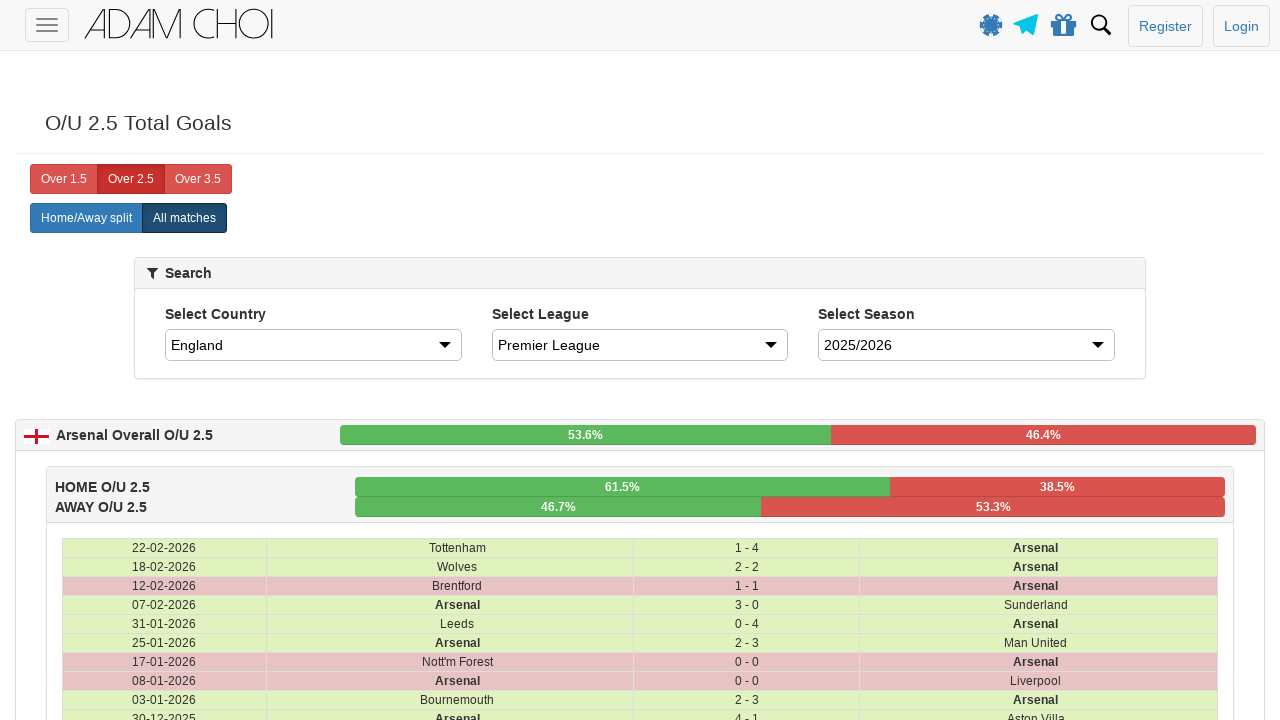

Selected 'Spain' from the country dropdown filter on #country
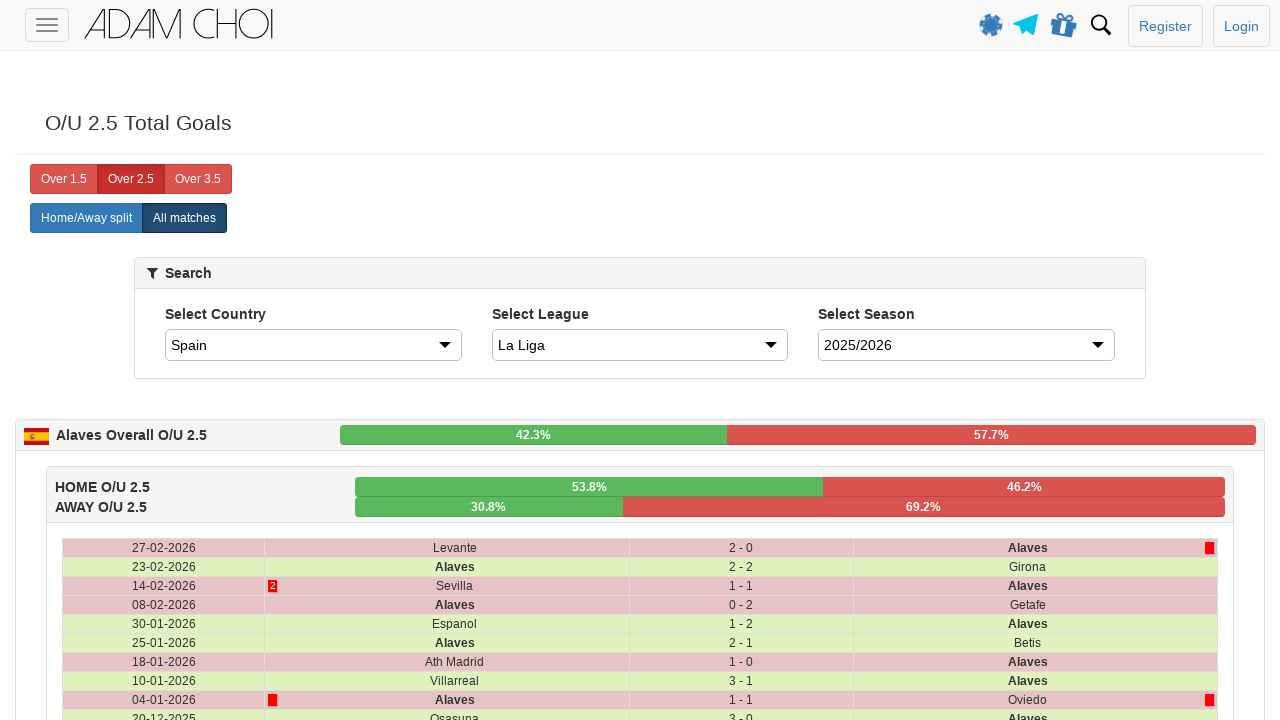

Waited for table rows to load
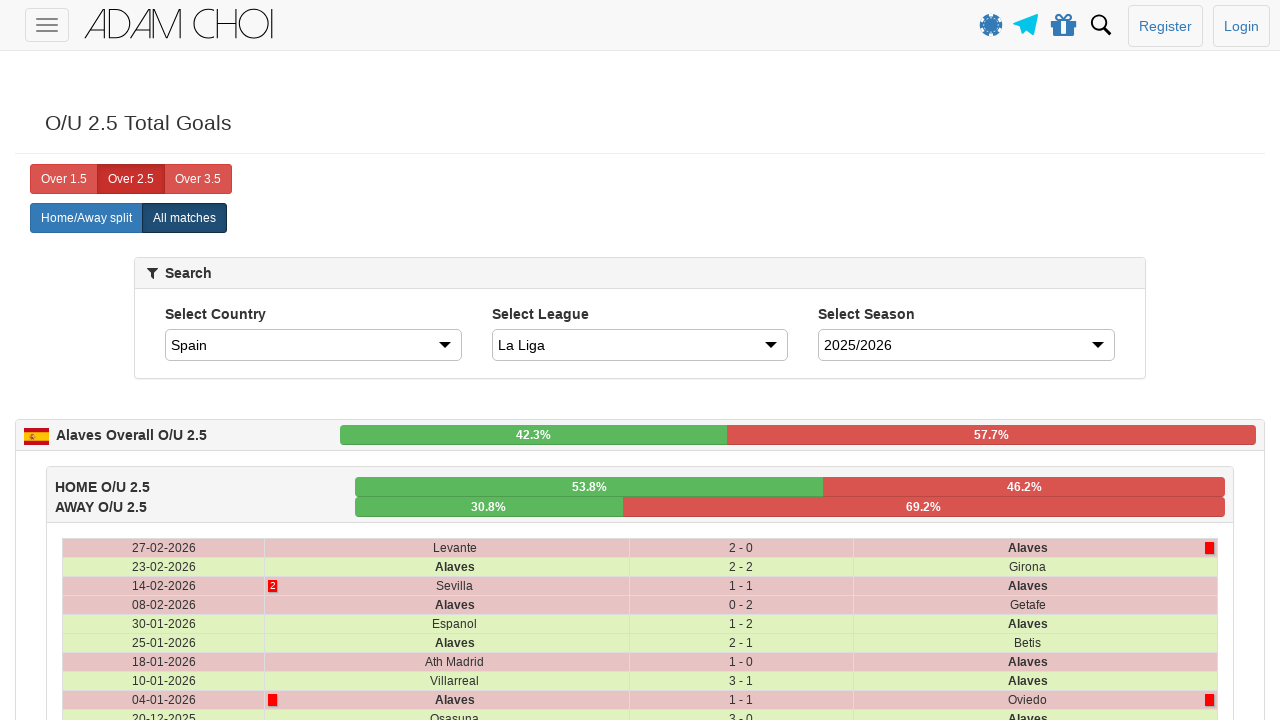

Verified that match data is displayed in the table
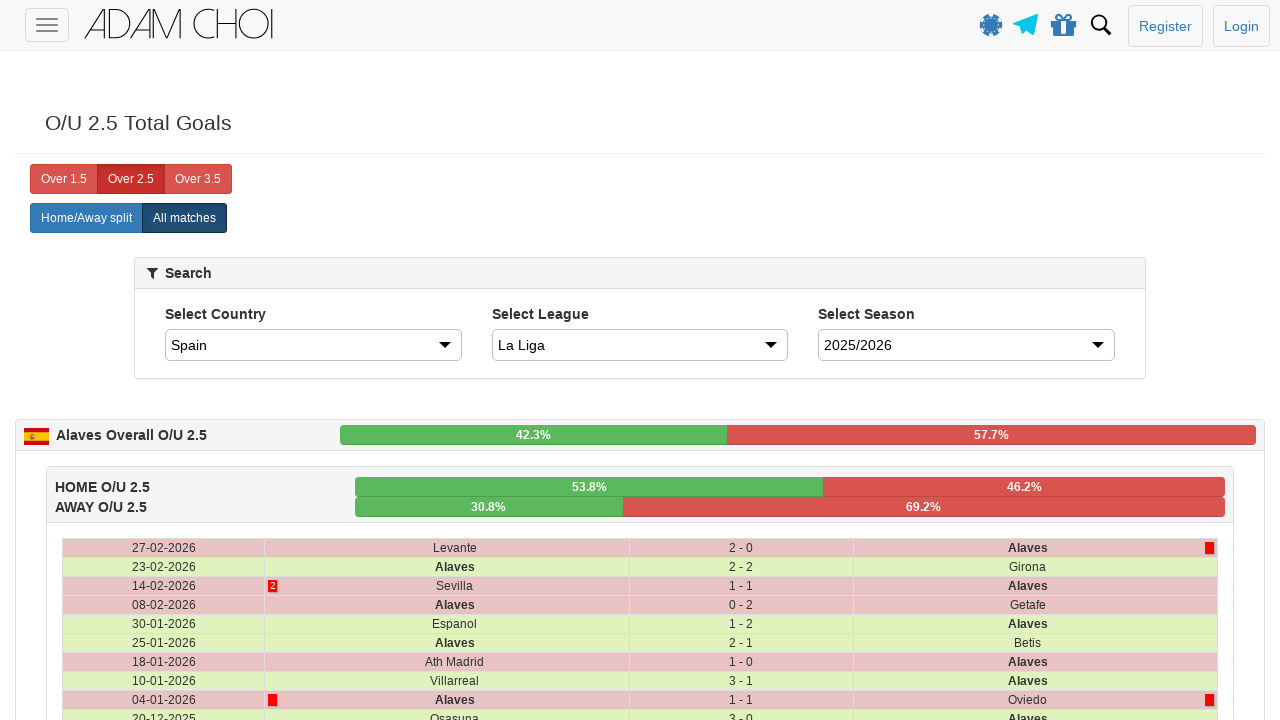

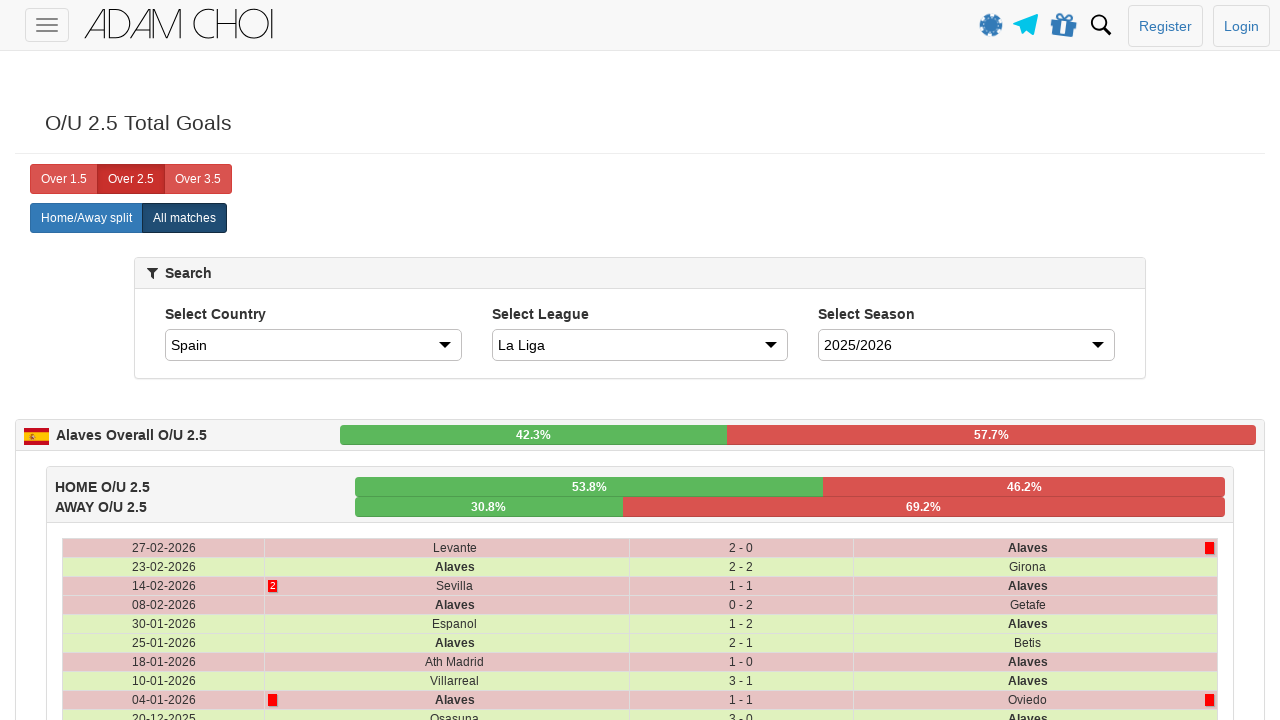